Fills out a registration form by entering first name, last name, and selecting gender

Starting URL: https://loopcamp.vercel.app/registration_form.html

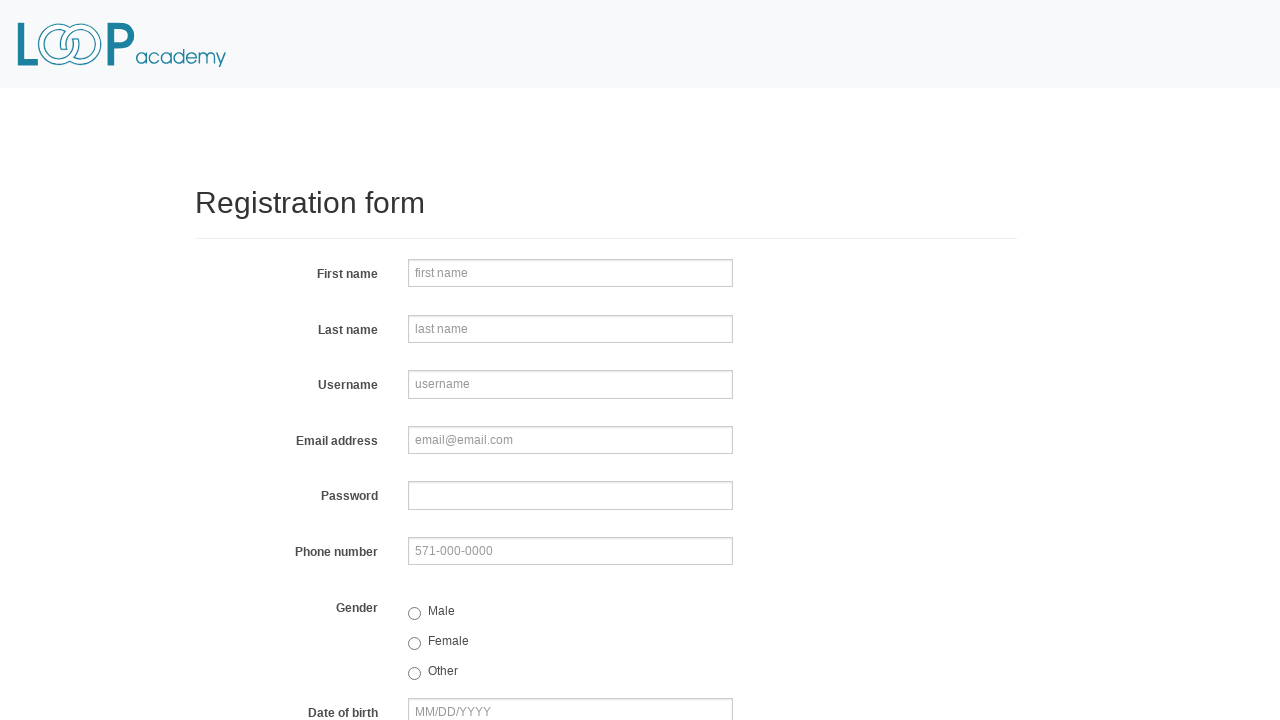

Filled first name field with 'Loop' on input[name='firstname']
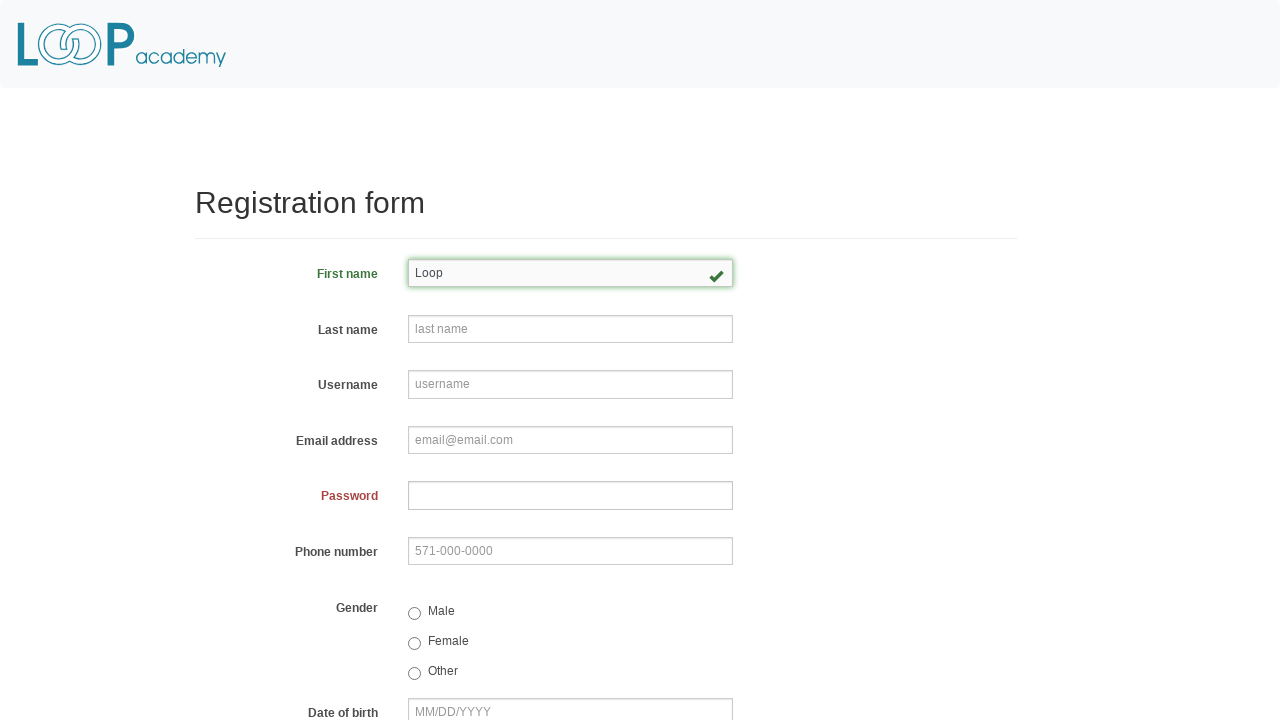

Filled last name field with 'Academy' on input[name='lastname']
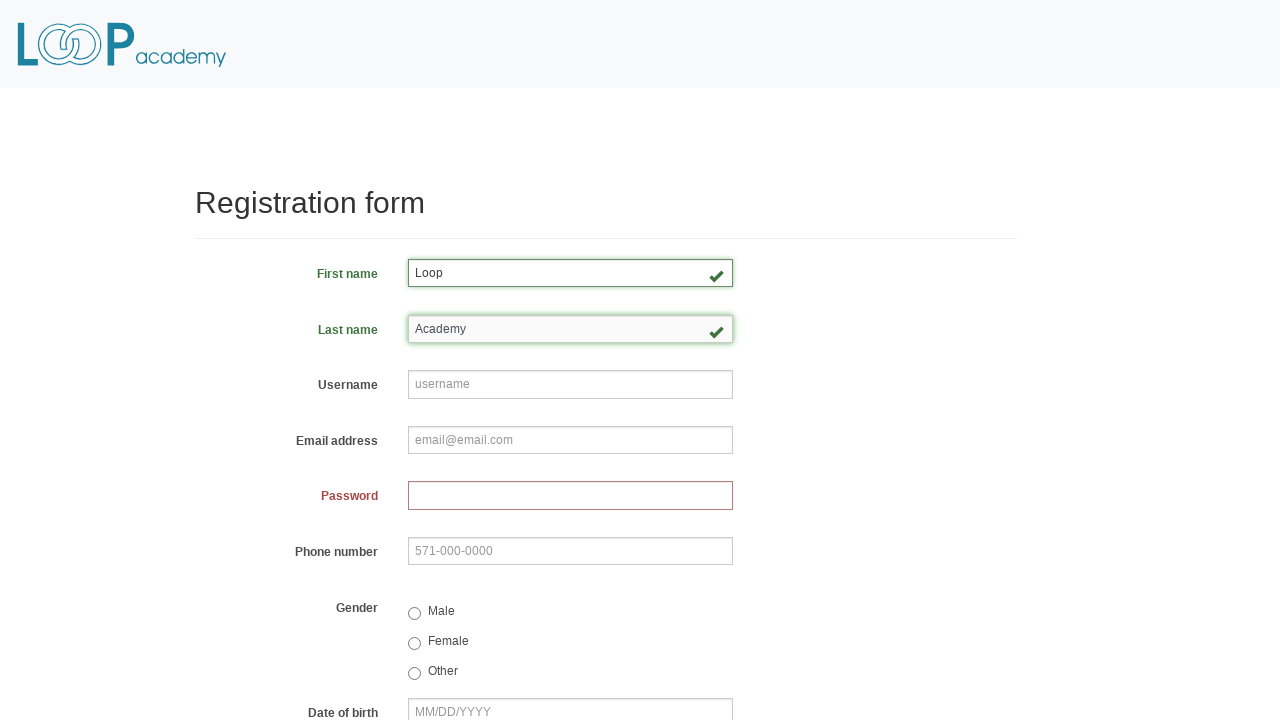

Selected gender radio button at (414, 613) on input[name='gender']
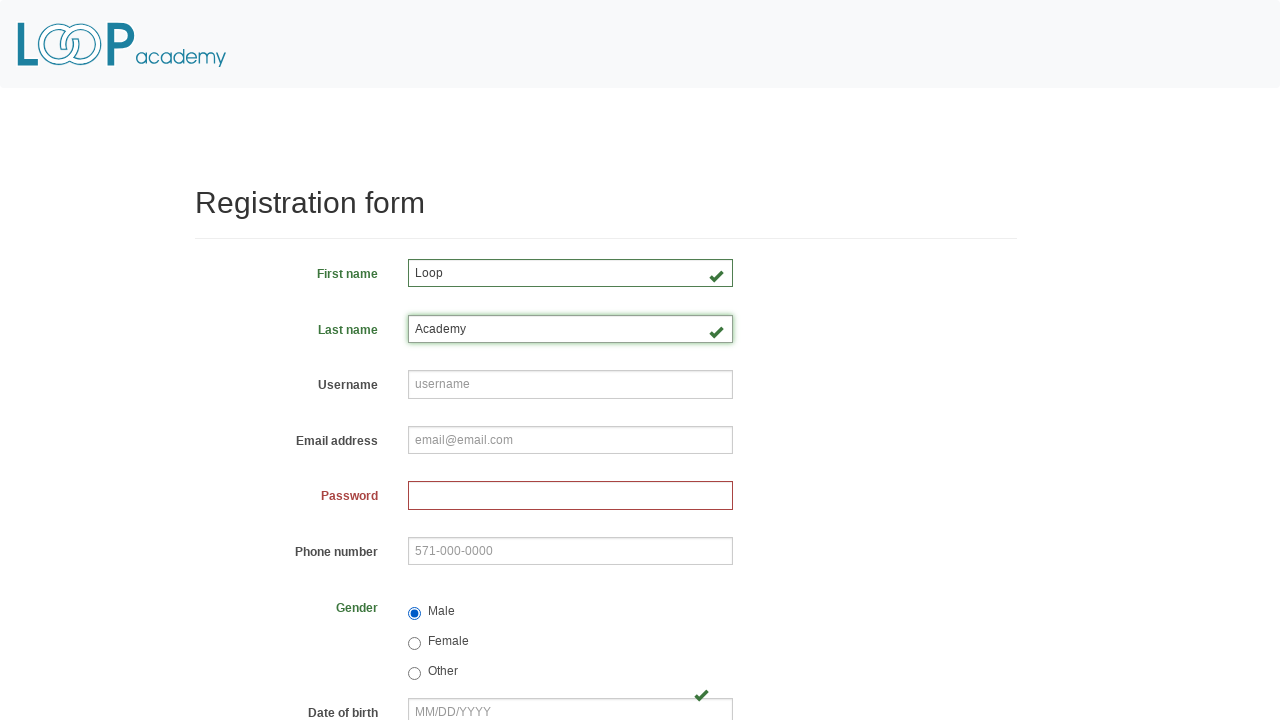

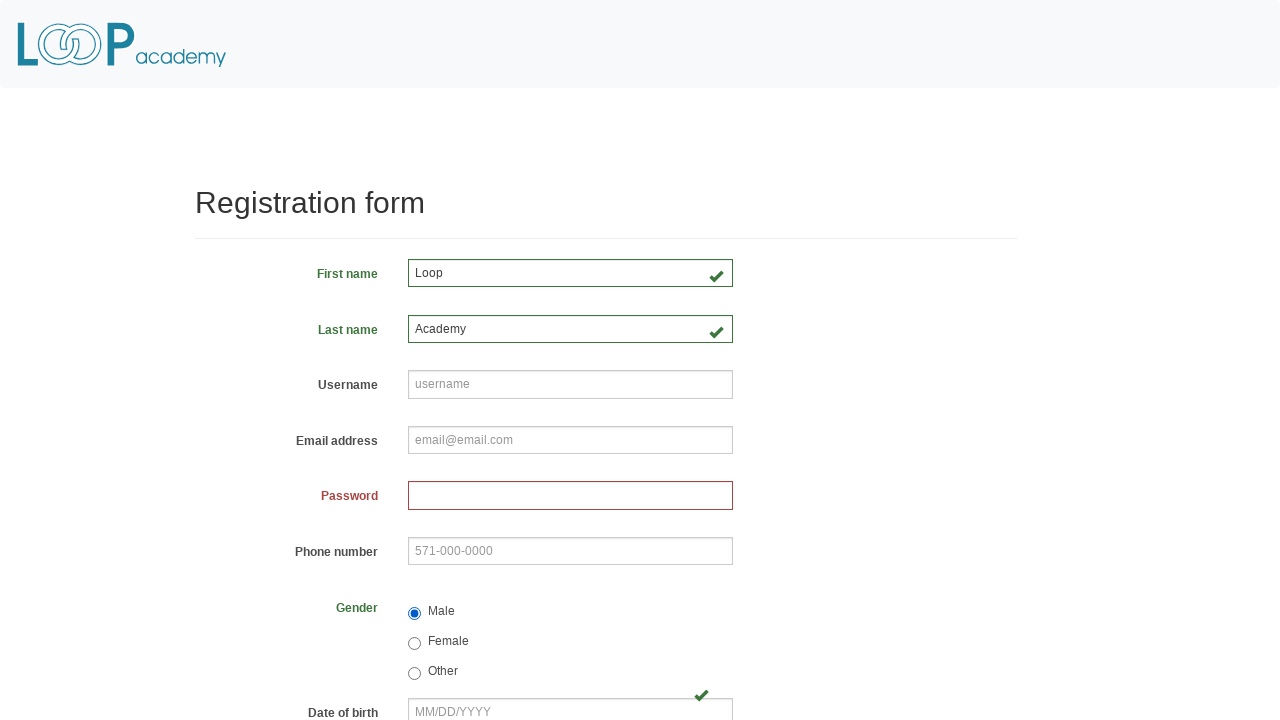